Tests dynamic control functionality by toggling the enabled state of an input text field

Starting URL: https://v1.training-support.net/selenium/dynamic-controls

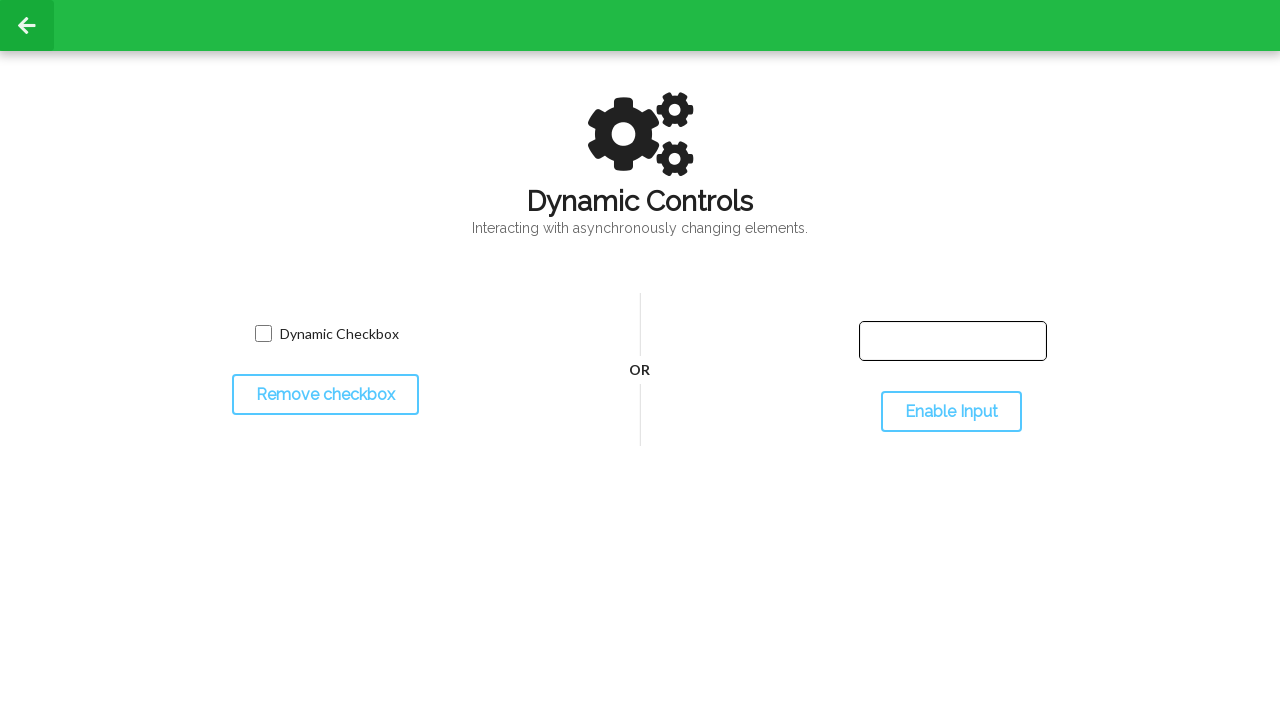

Located the text input element
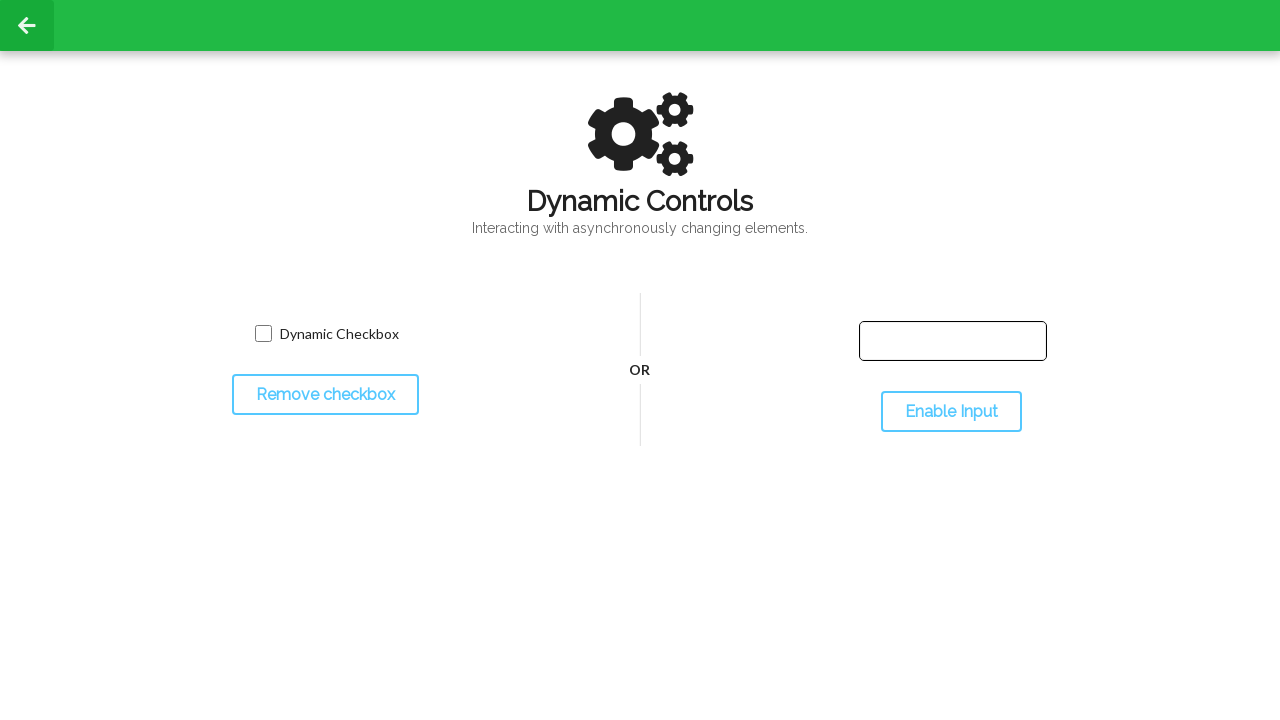

Checked initial enabled state of text input
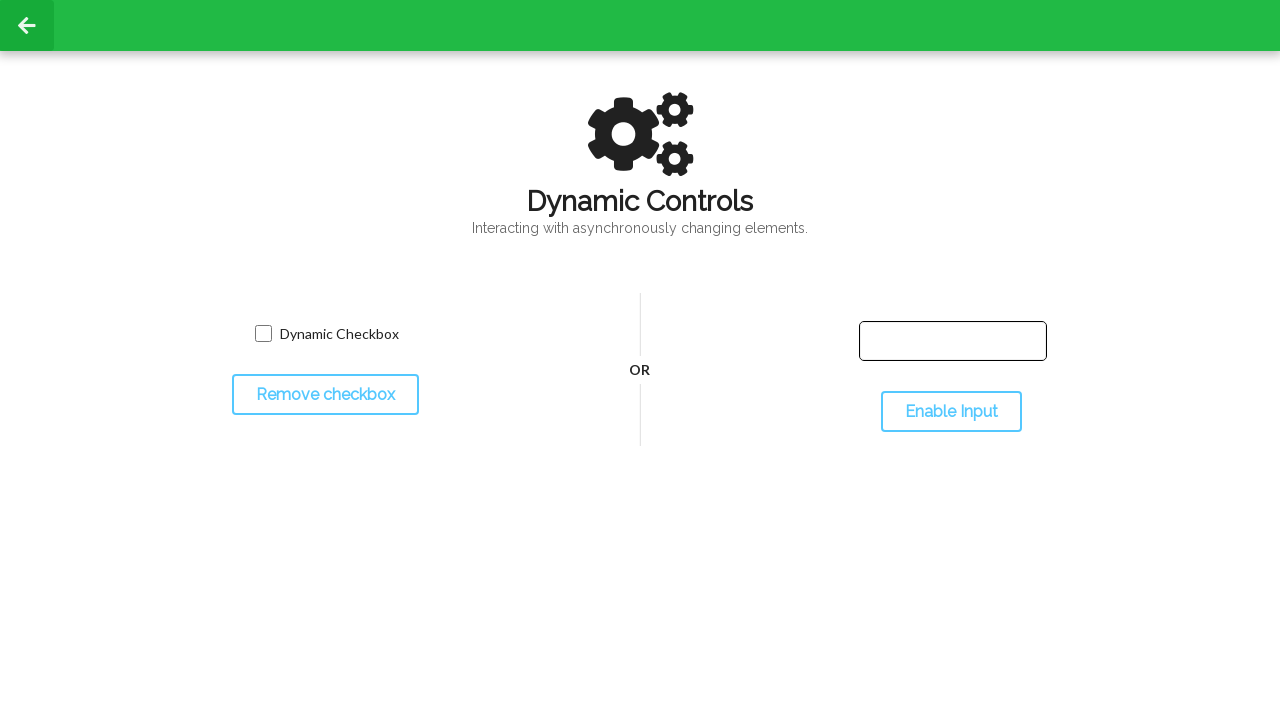

Clicked the toggle button to change input state at (951, 412) on #toggleInput
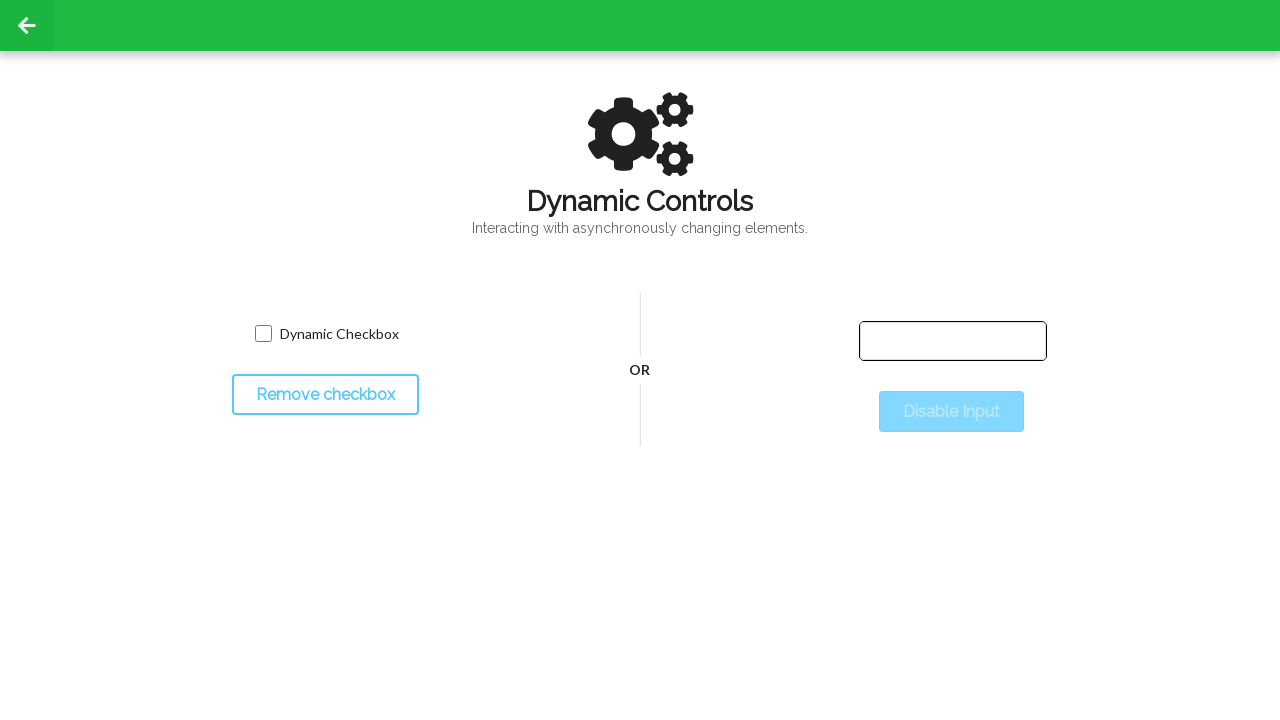

Checked enabled state of text input after toggle
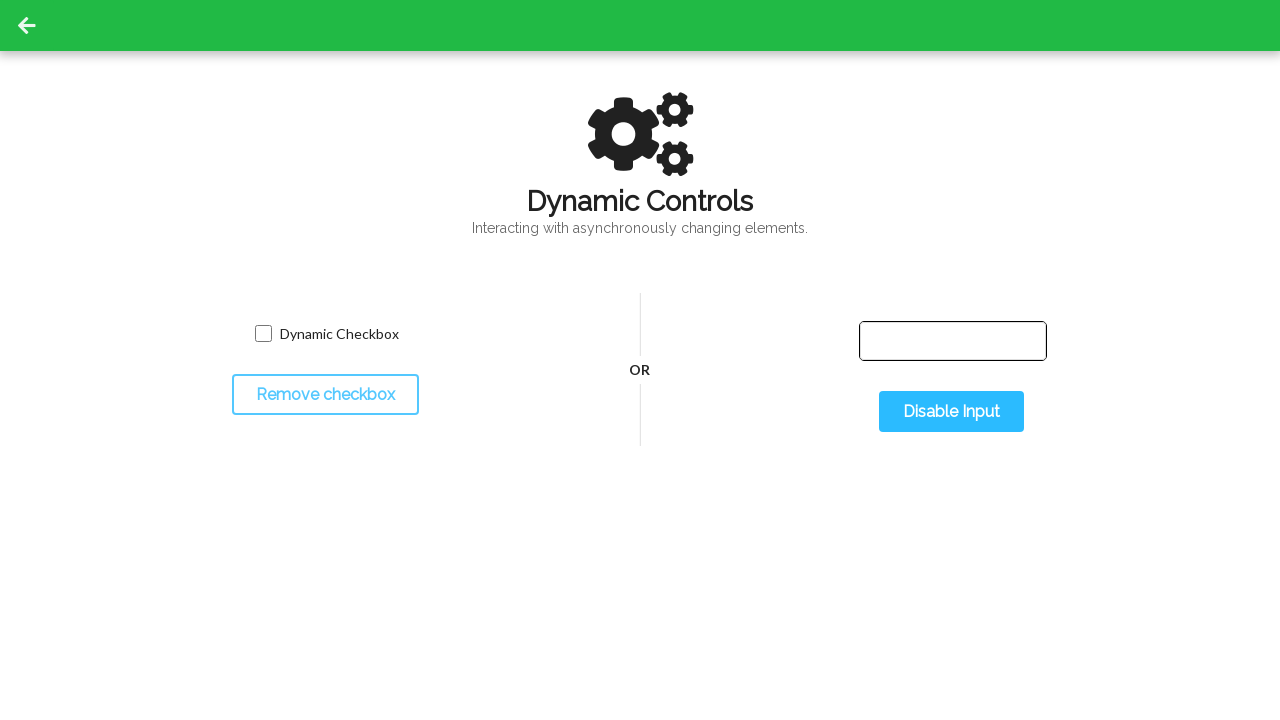

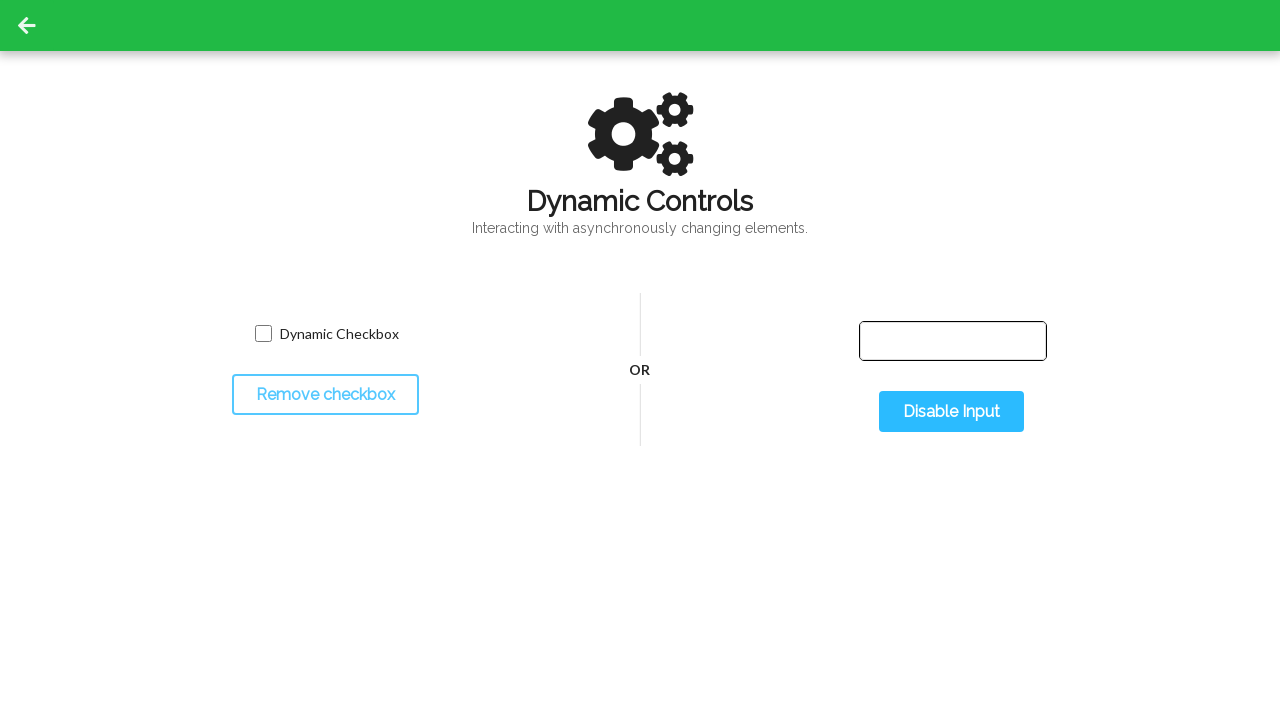